Verifies that the company branding logo is displayed on the OrangeHRM login page

Starting URL: https://opensource-demo.orangehrmlive.com/web/index.php/auth/login

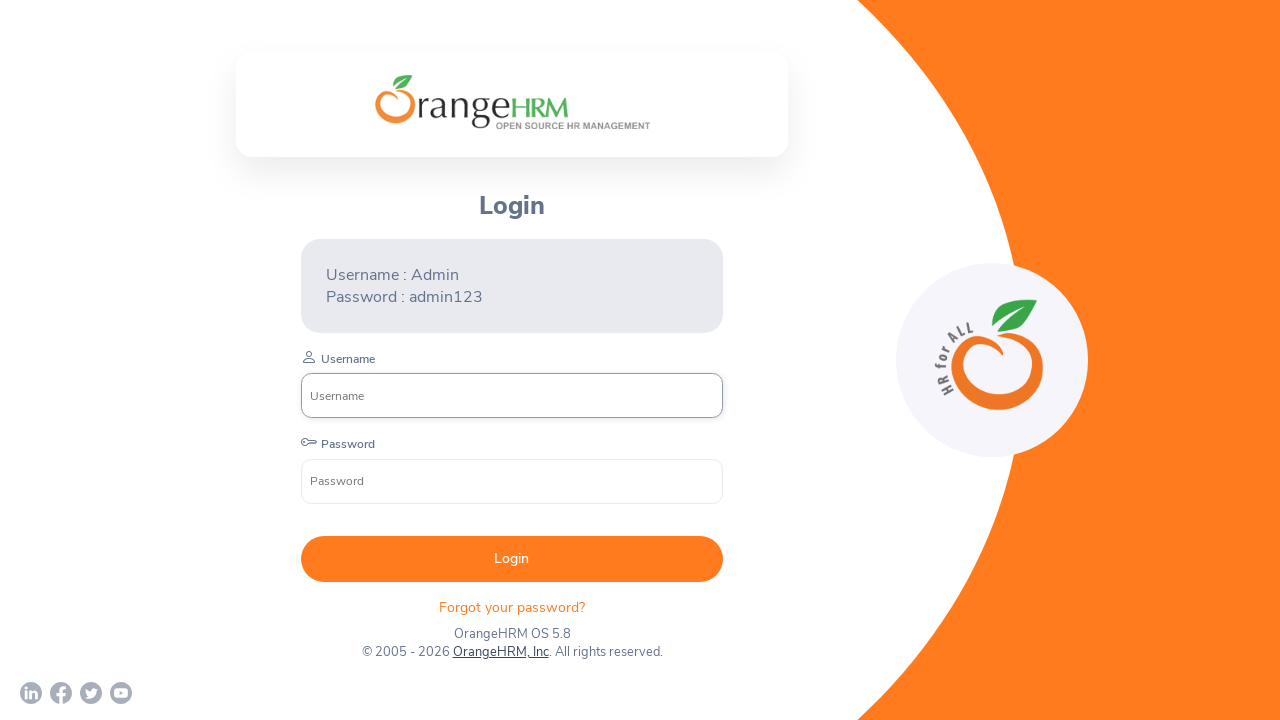

Navigated to OrangeHRM login page
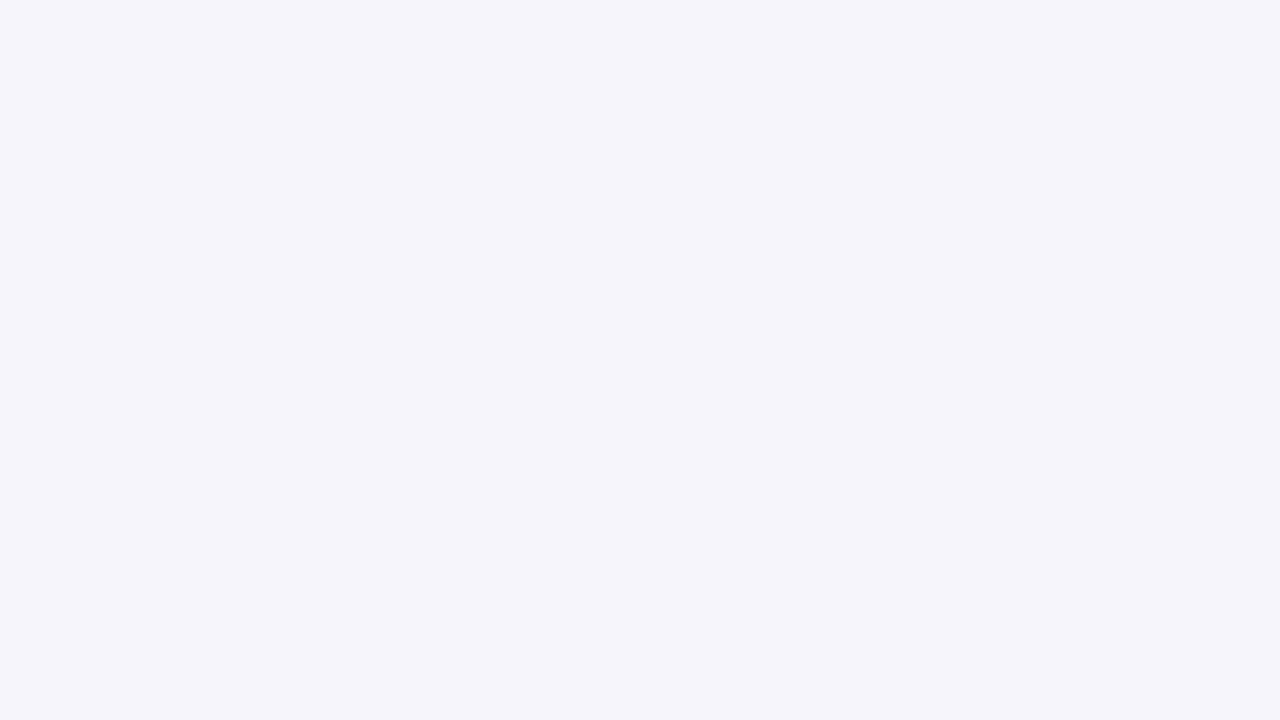

Company branding logo became visible
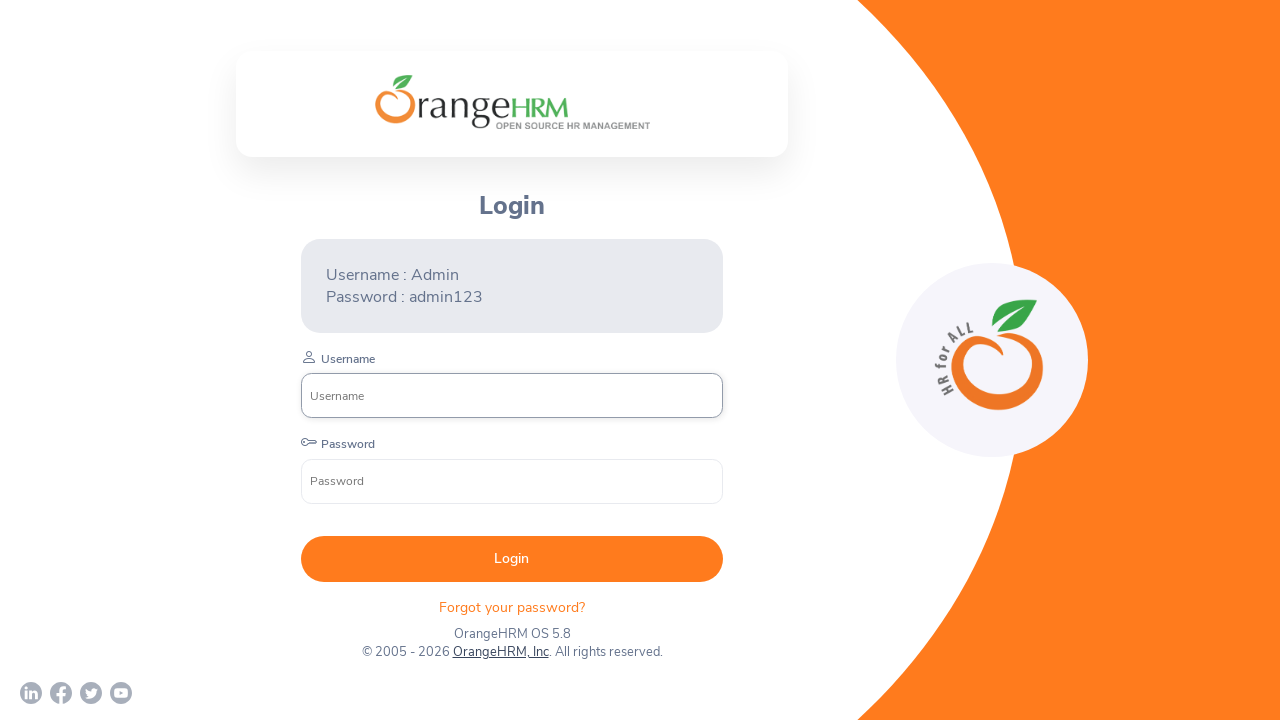

Verified company branding logo is visible on login page
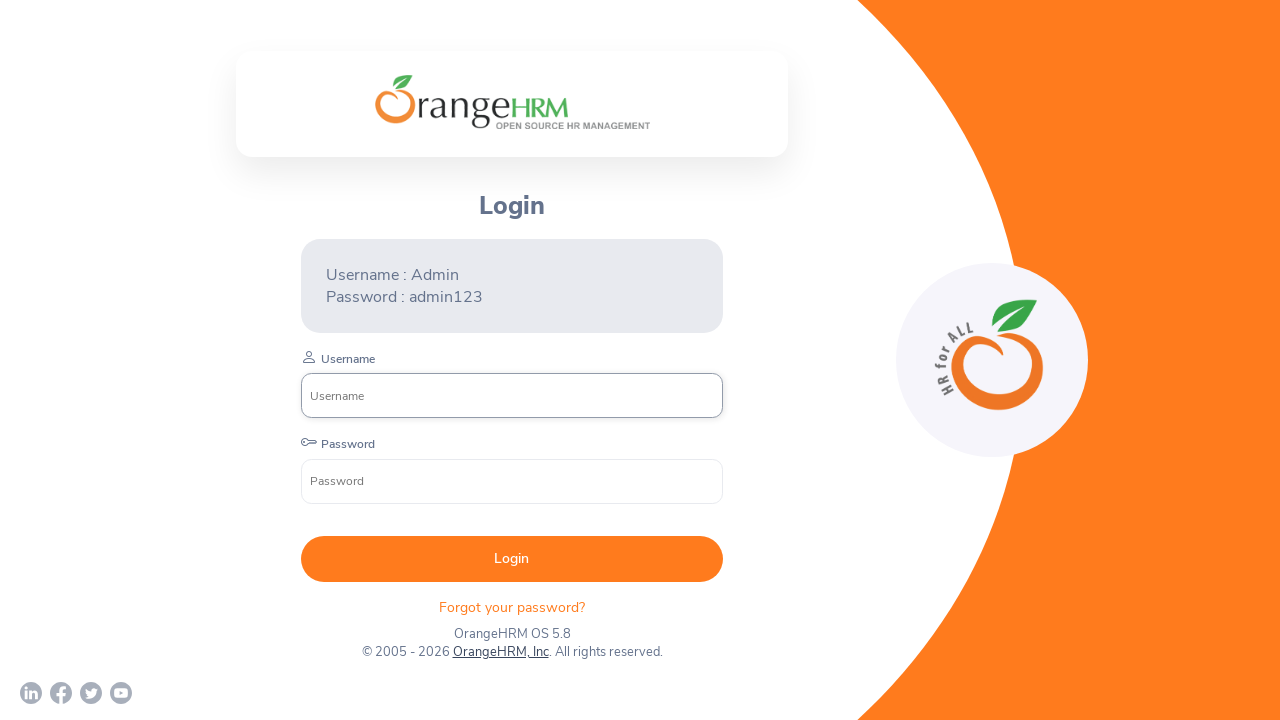

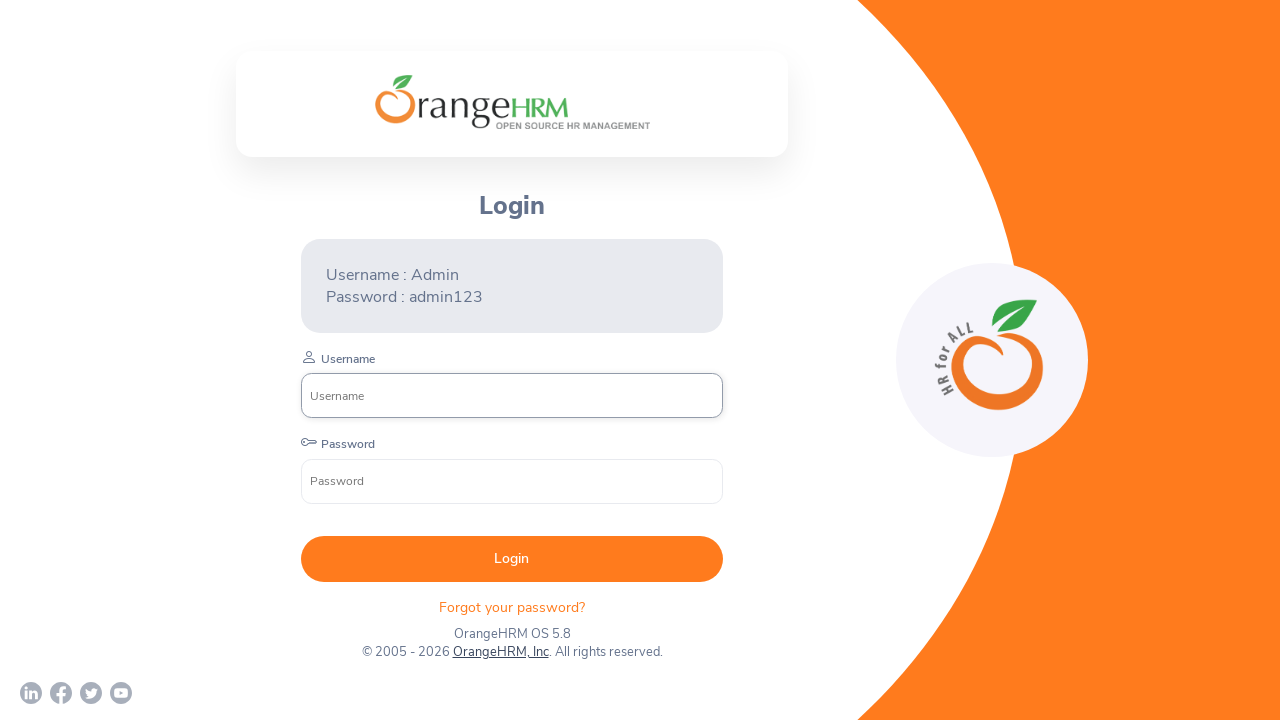